Tests form submission on Angular practice page by filling various form fields including email, password, name, radio buttons, and dropdown selections

Starting URL: https://rahulshettyacademy.com/angularpractice/

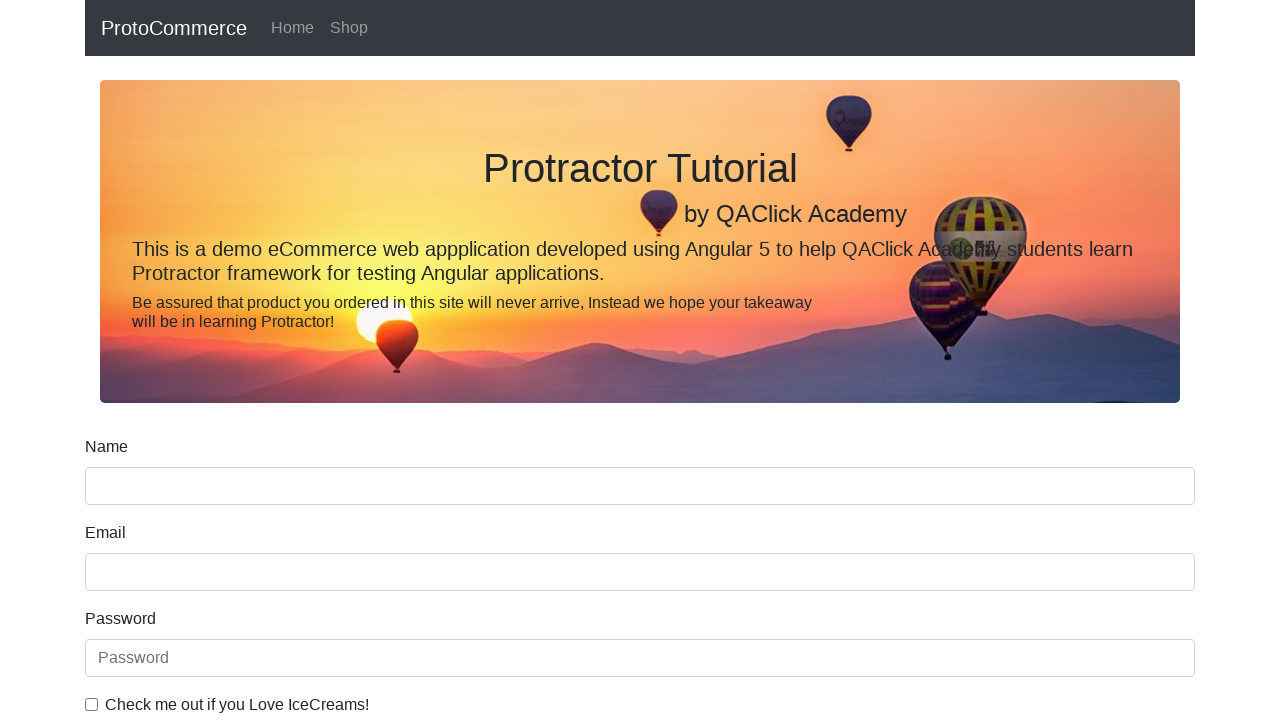

Filled email field with 'hello@gmail.com' on input[name='email']
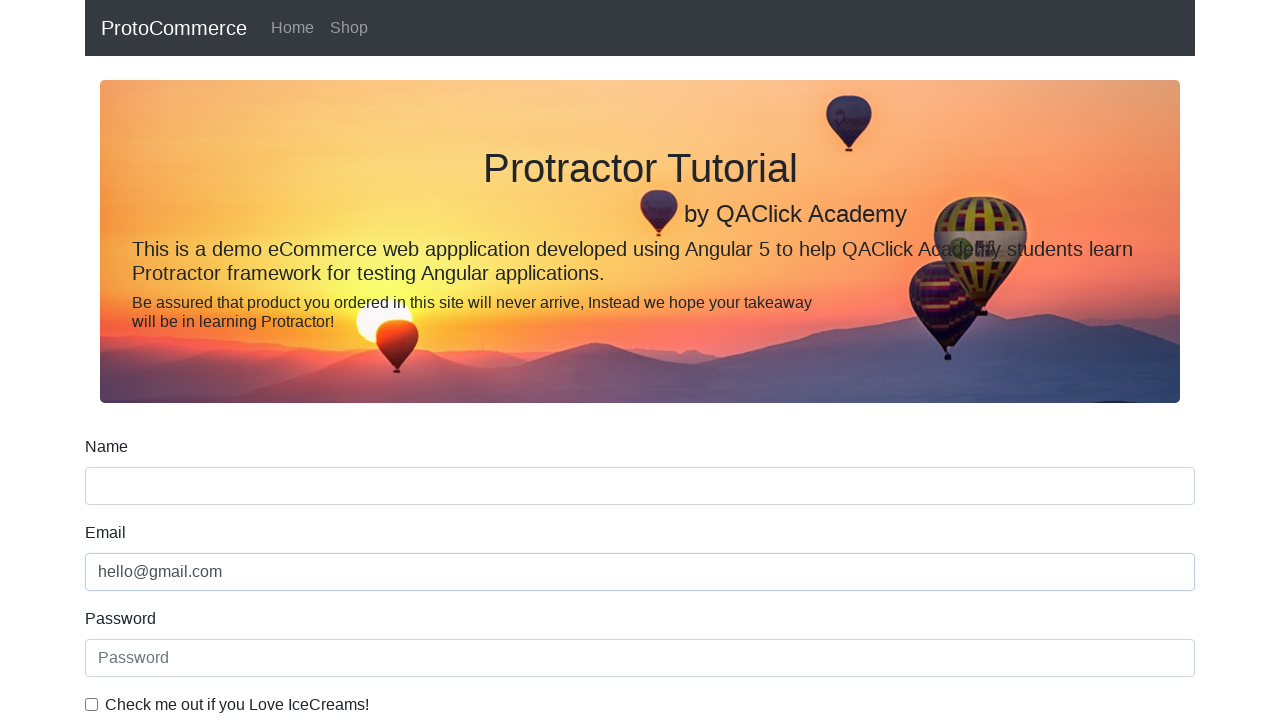

Filled password field with '123456' on #exampleInputPassword1
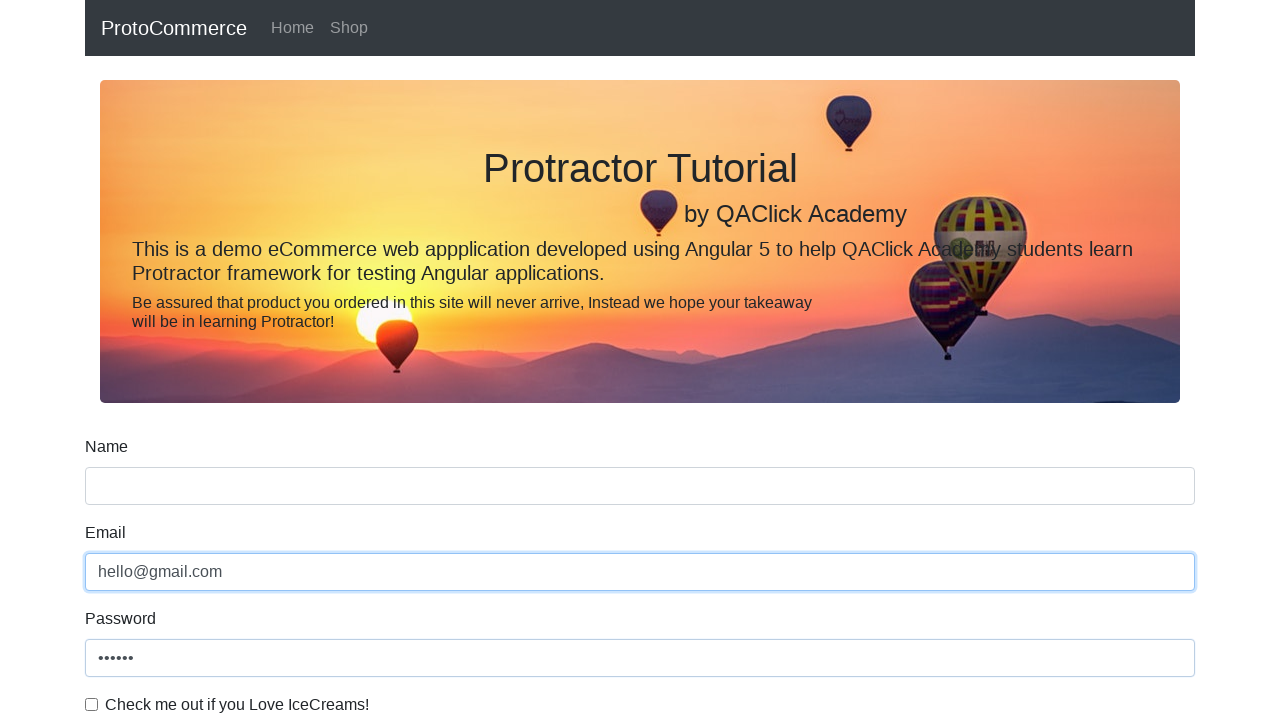

Clicked checkbox at (92, 704) on #exampleCheck1
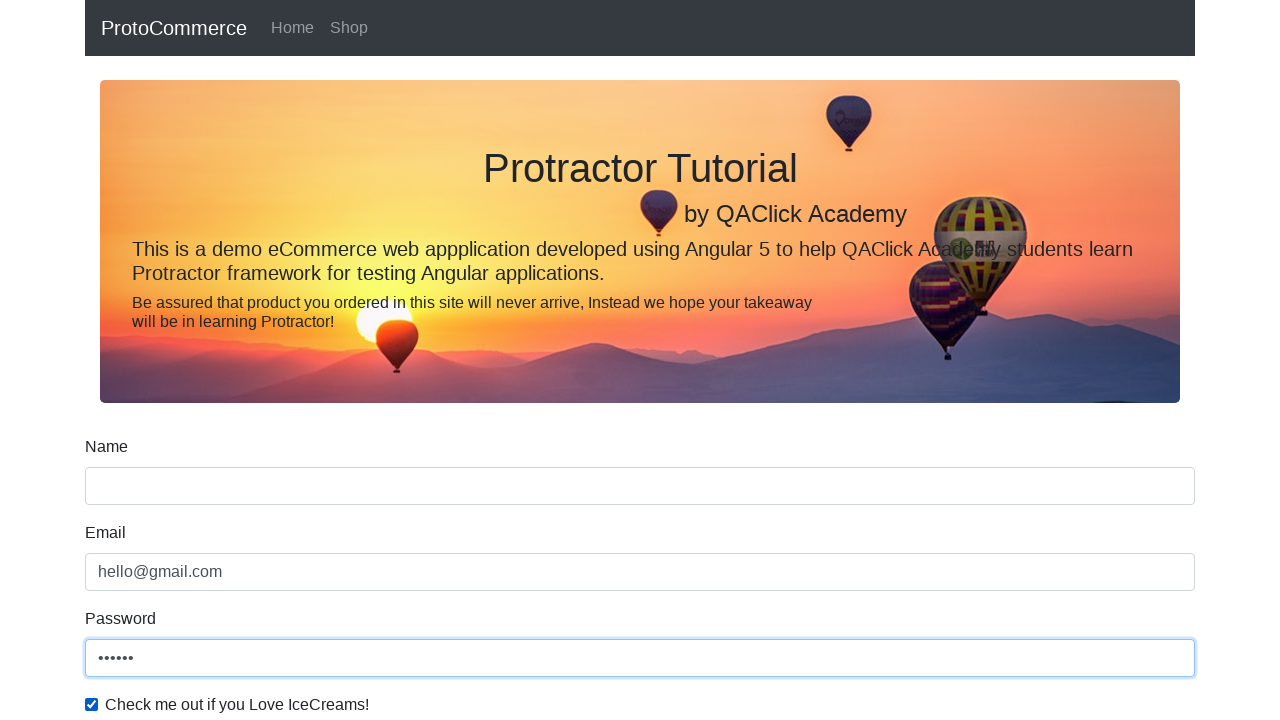

Filled name field with 'Petra Janc' on input[name='name']
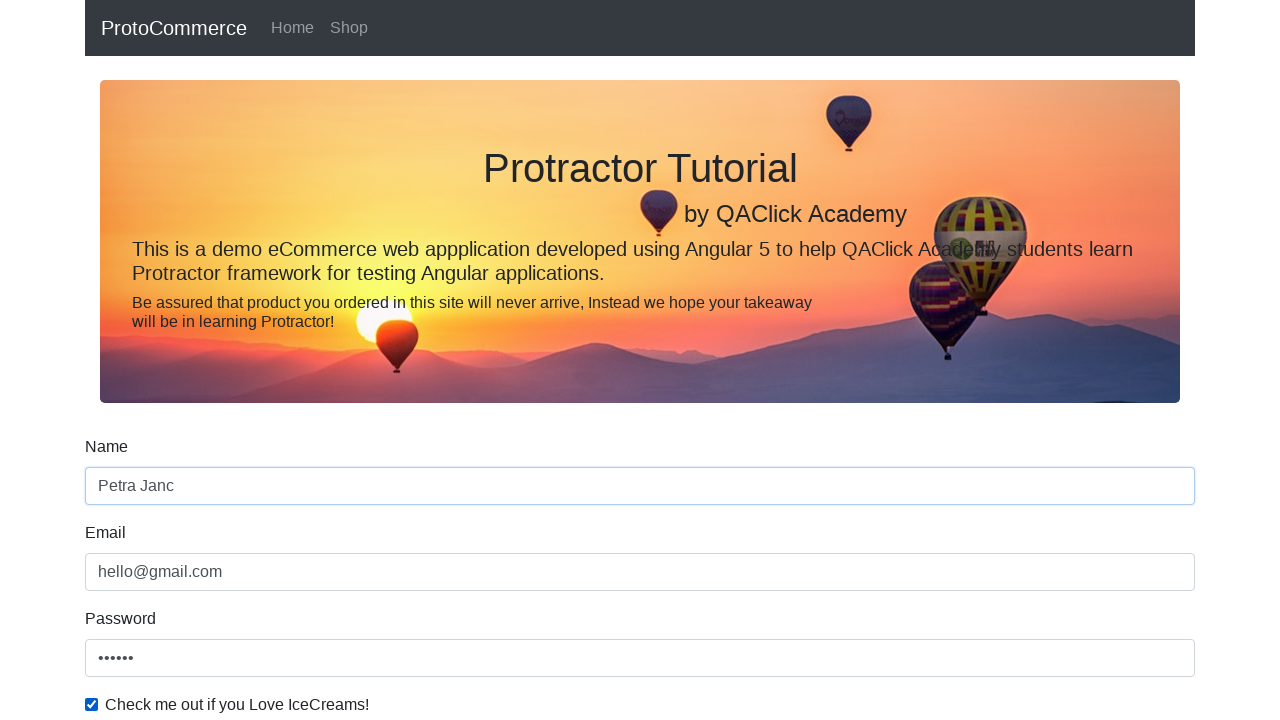

Clicked radio button at (238, 360) on #inlineRadio1
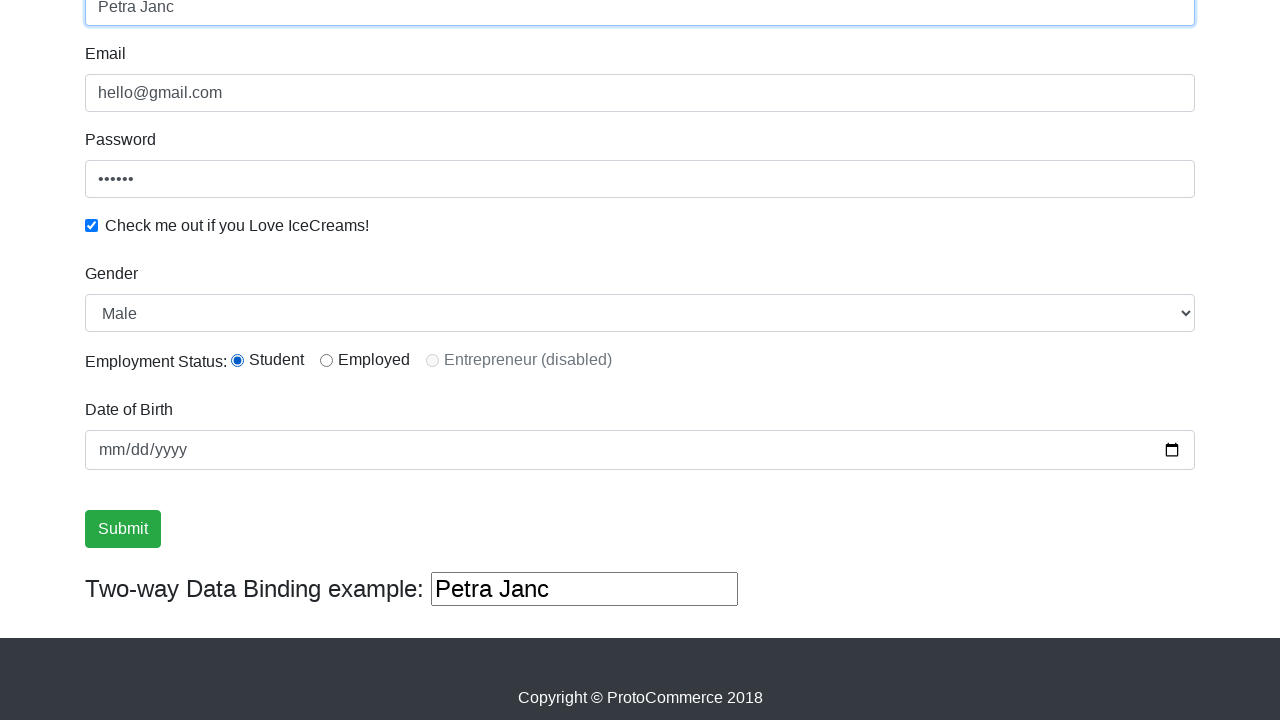

Selected dropdown option by index 1 on #exampleFormControlSelect1
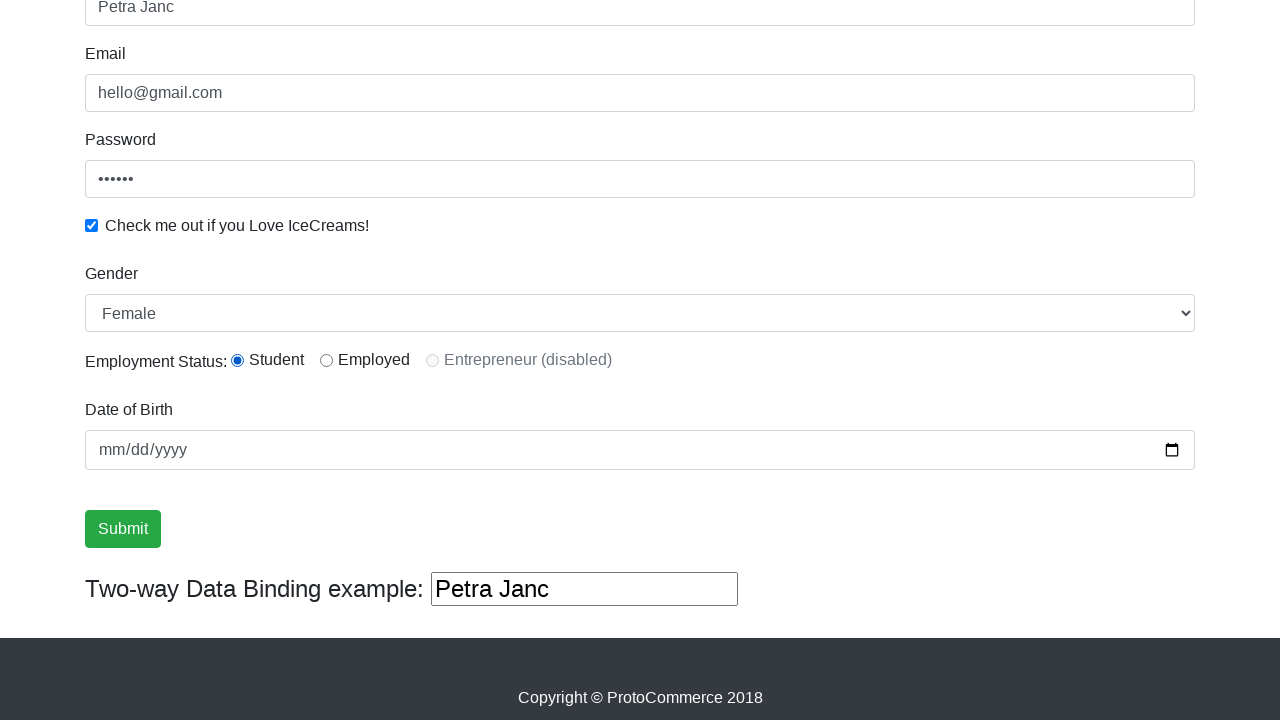

Selected 'Female' from dropdown by label on #exampleFormControlSelect1
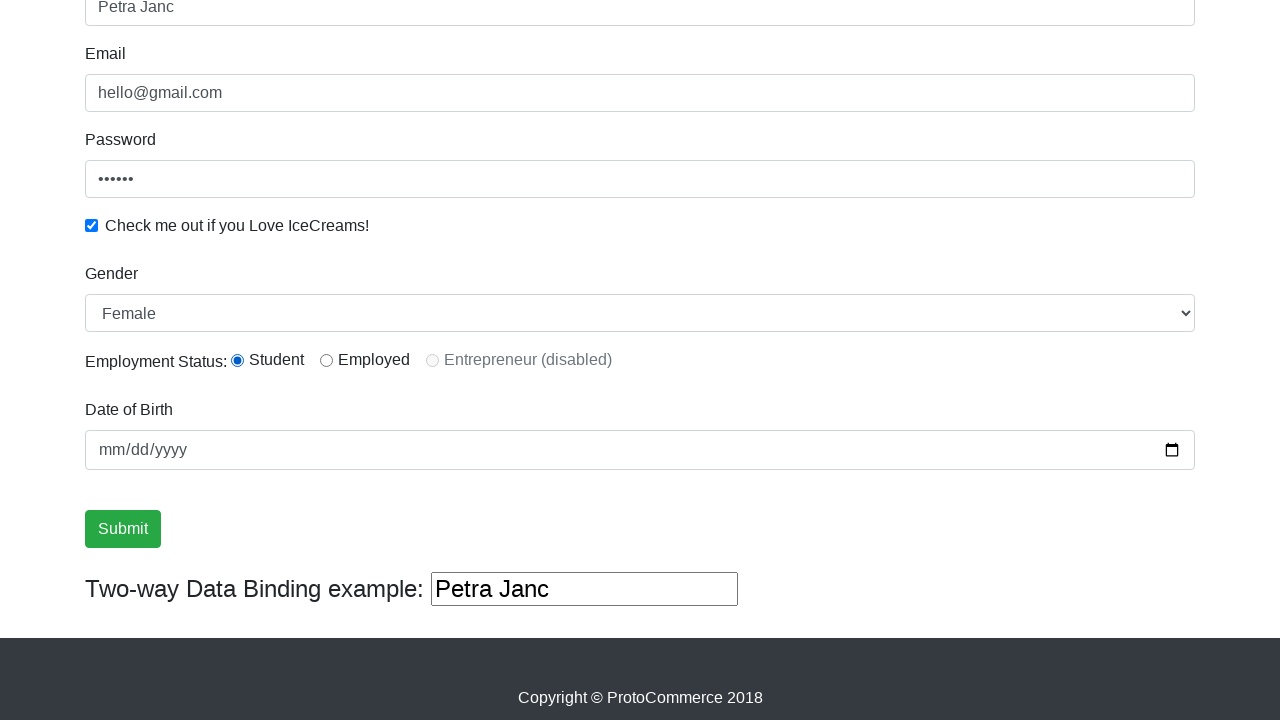

Selected dropdown option by index 0 on #exampleFormControlSelect1
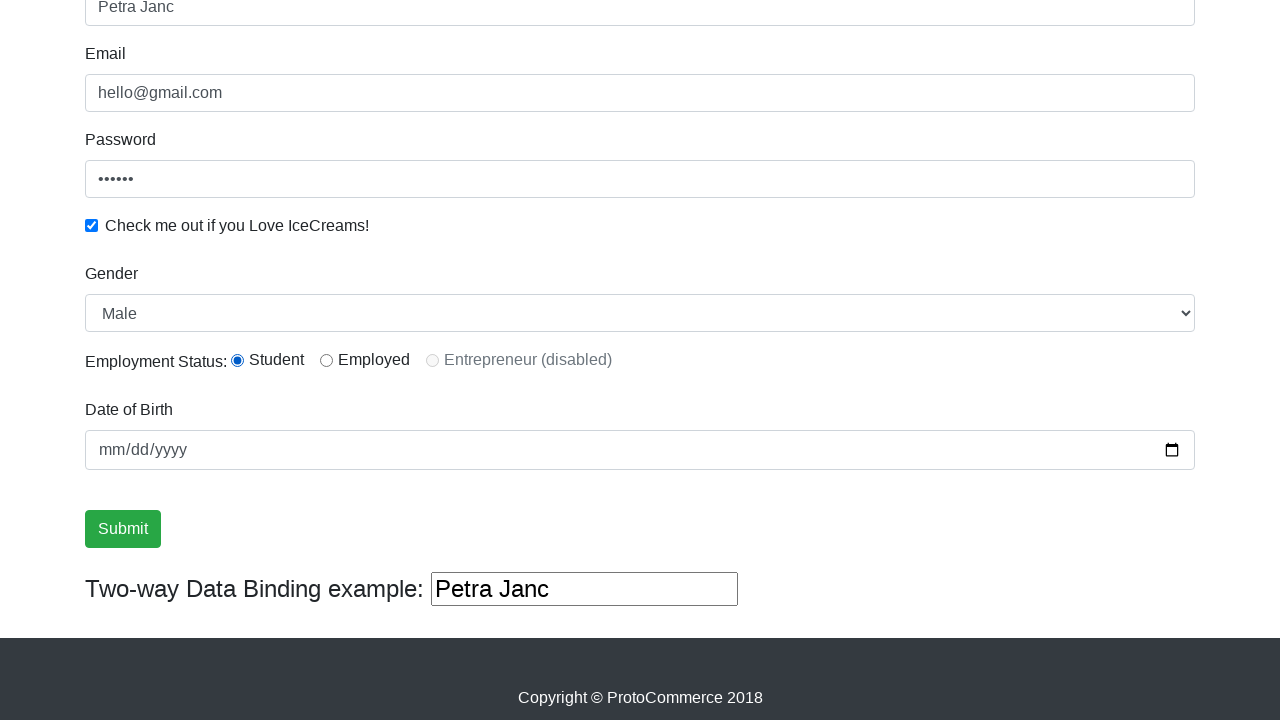

Clicked form submit button at (123, 529) on xpath=//input[@type='submit']
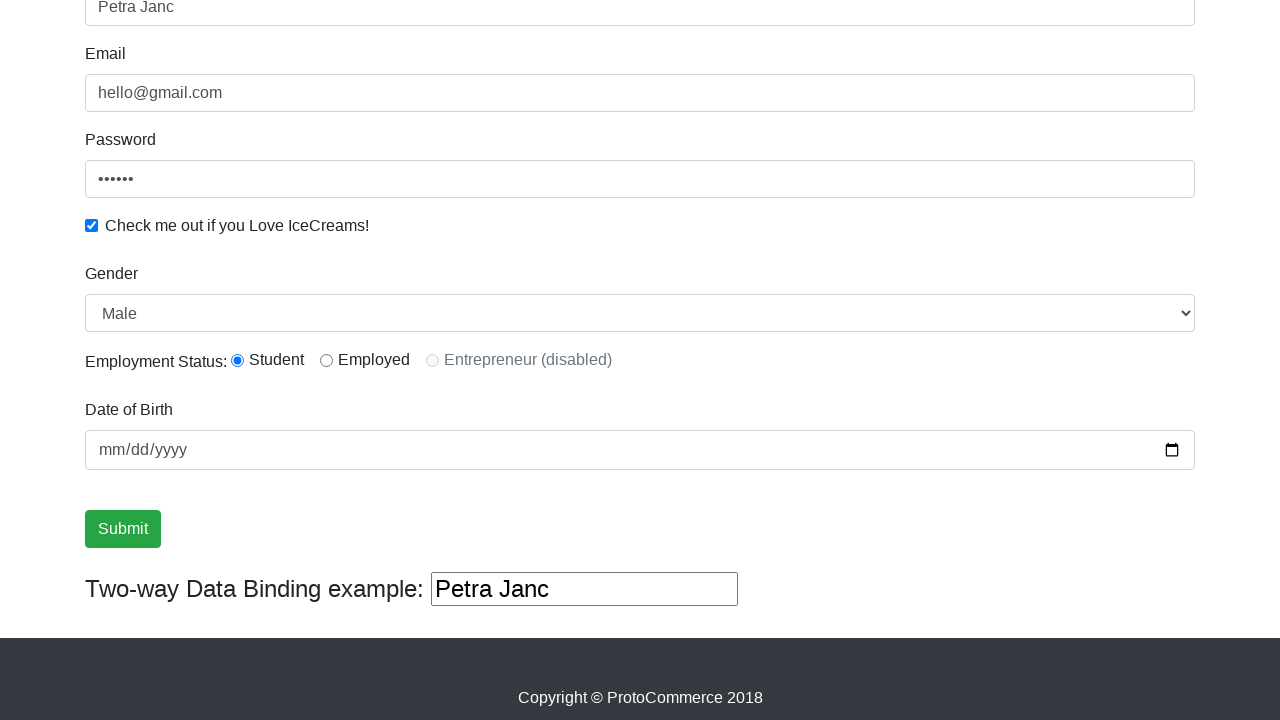

Success message appeared after form submission
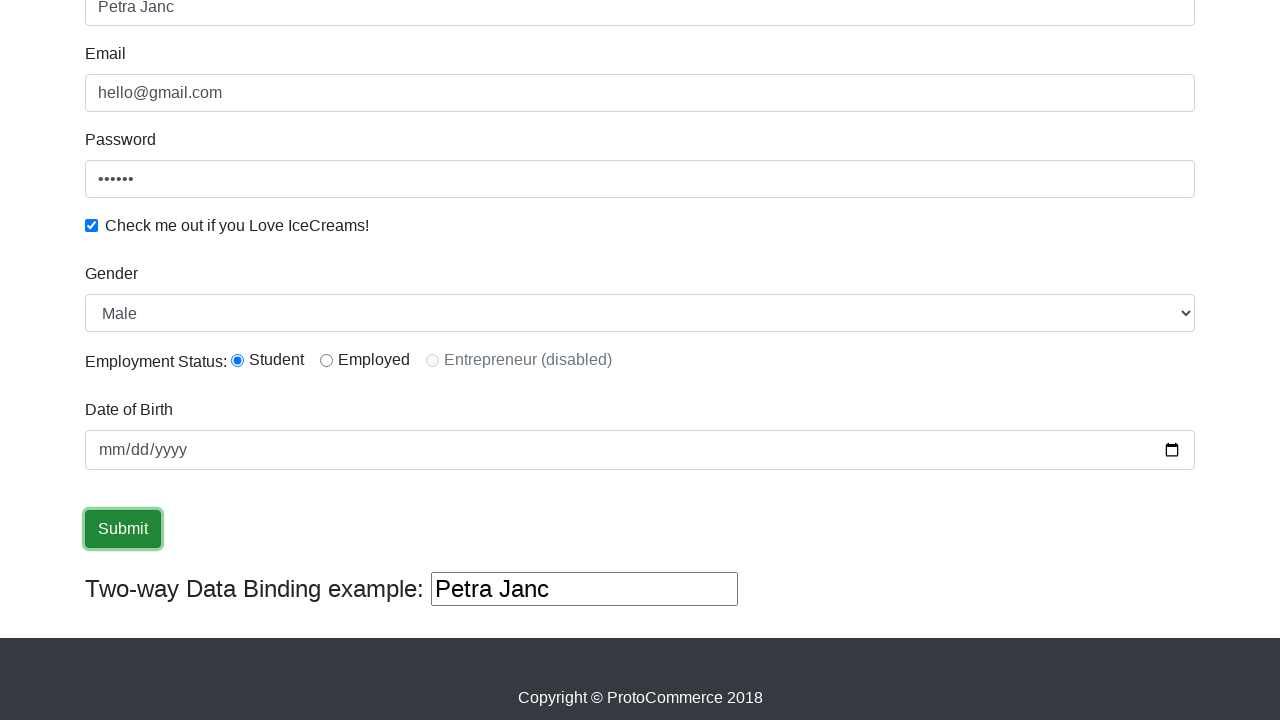

Retrieved success message text
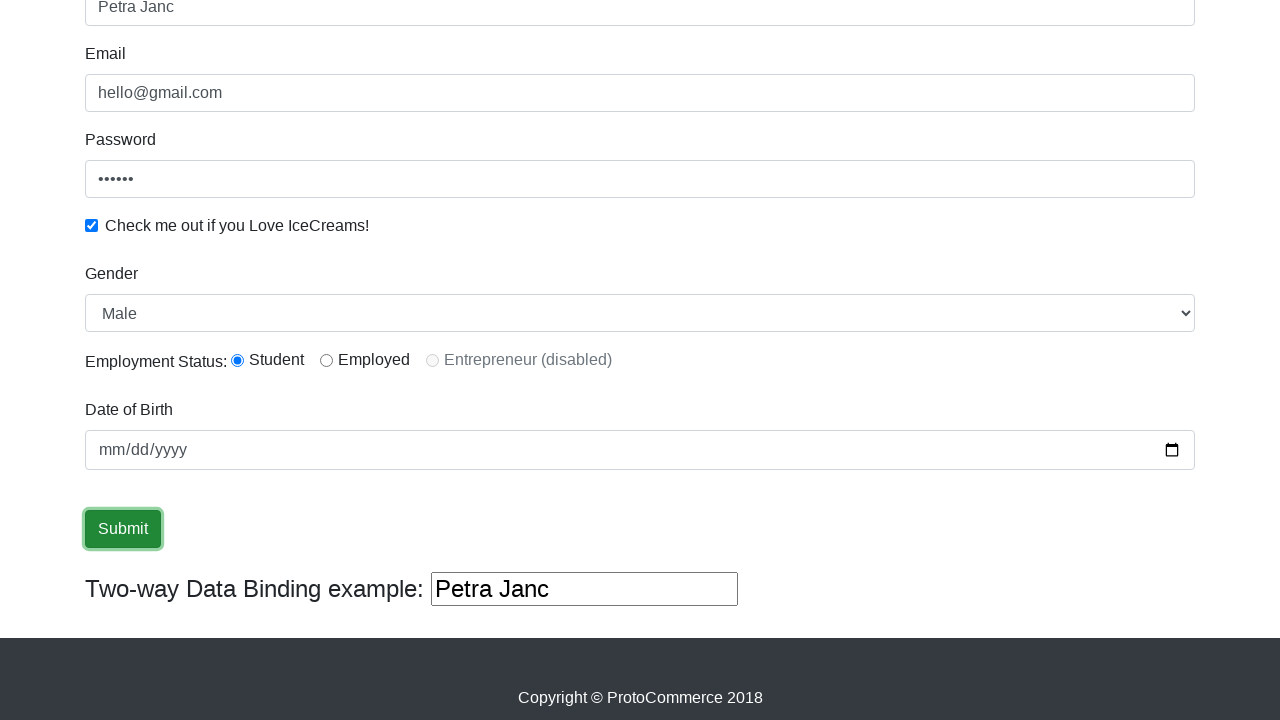

Verified 'Success' text is present in message
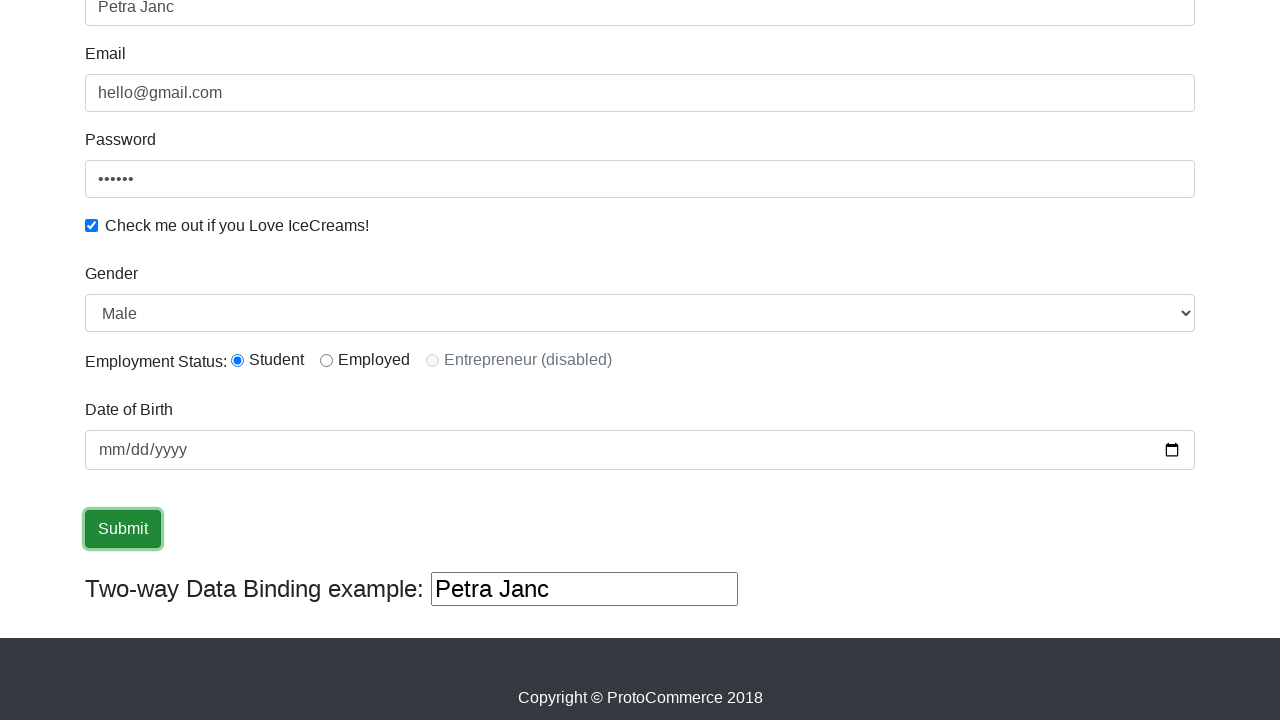

Filled third text input field with 'HalloAgin' on (//input[@type='text'])[3]
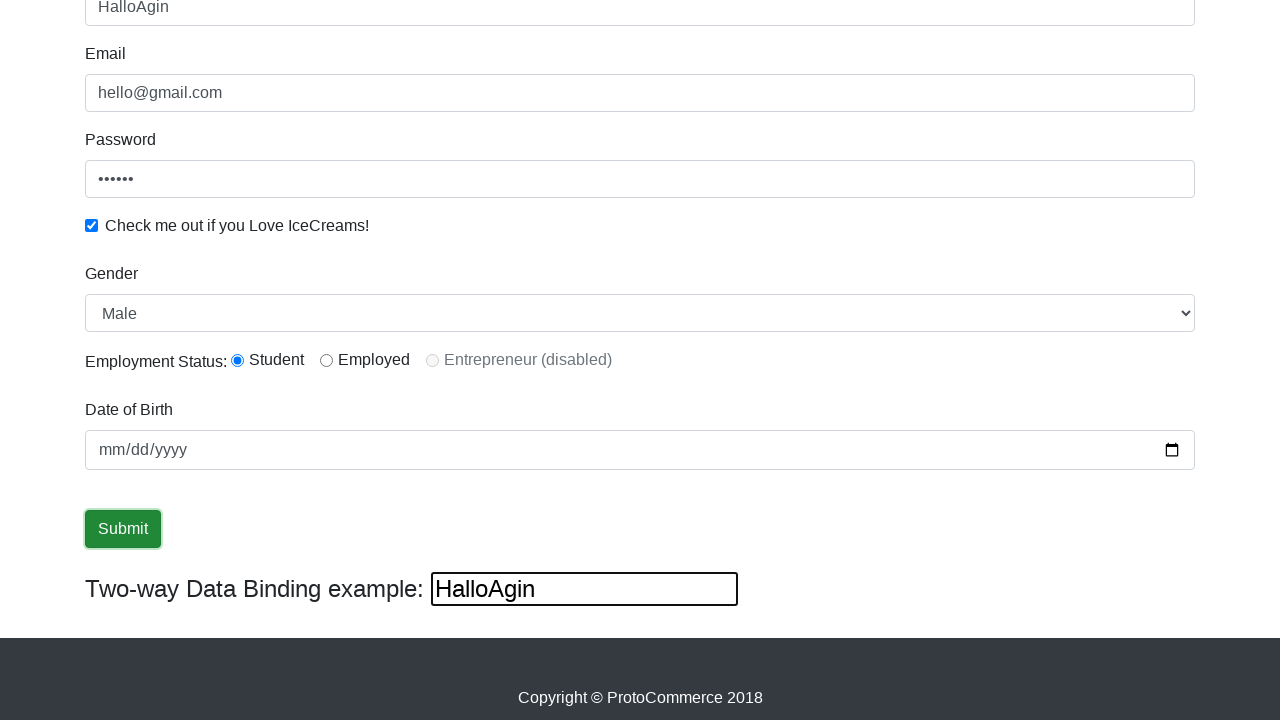

Cleared third text input field on (//input[@type='text'])[3]
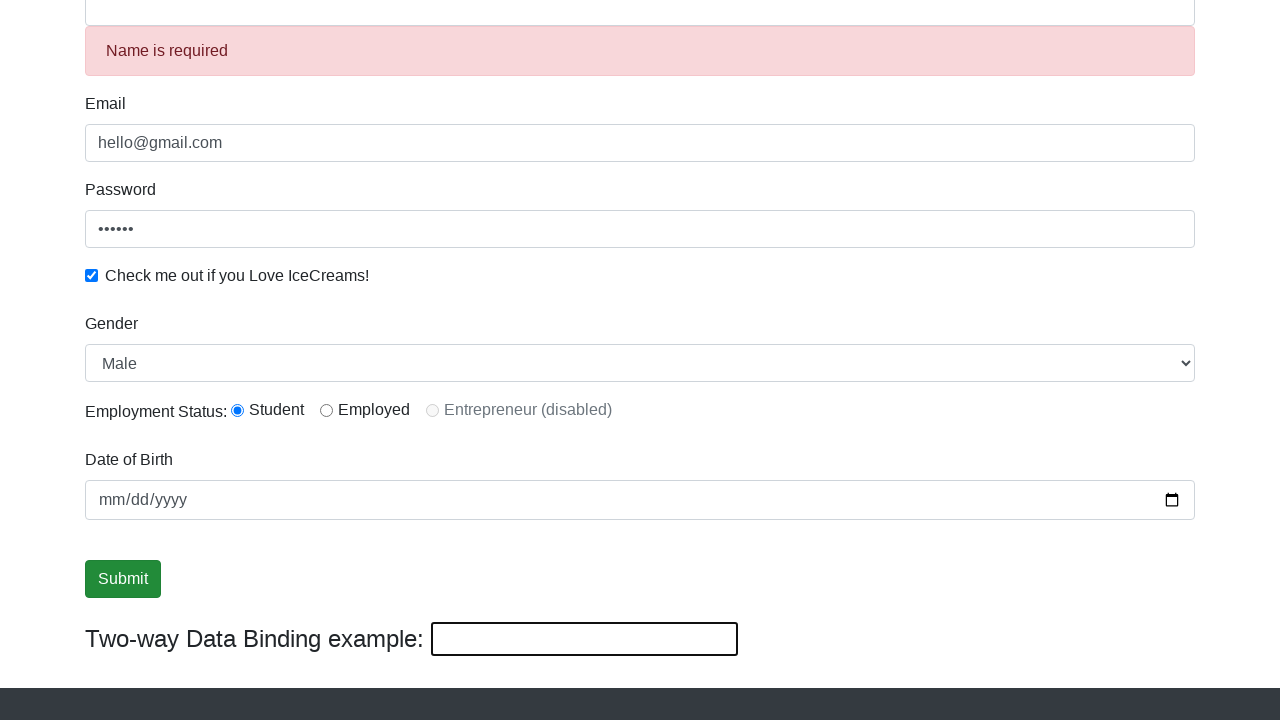

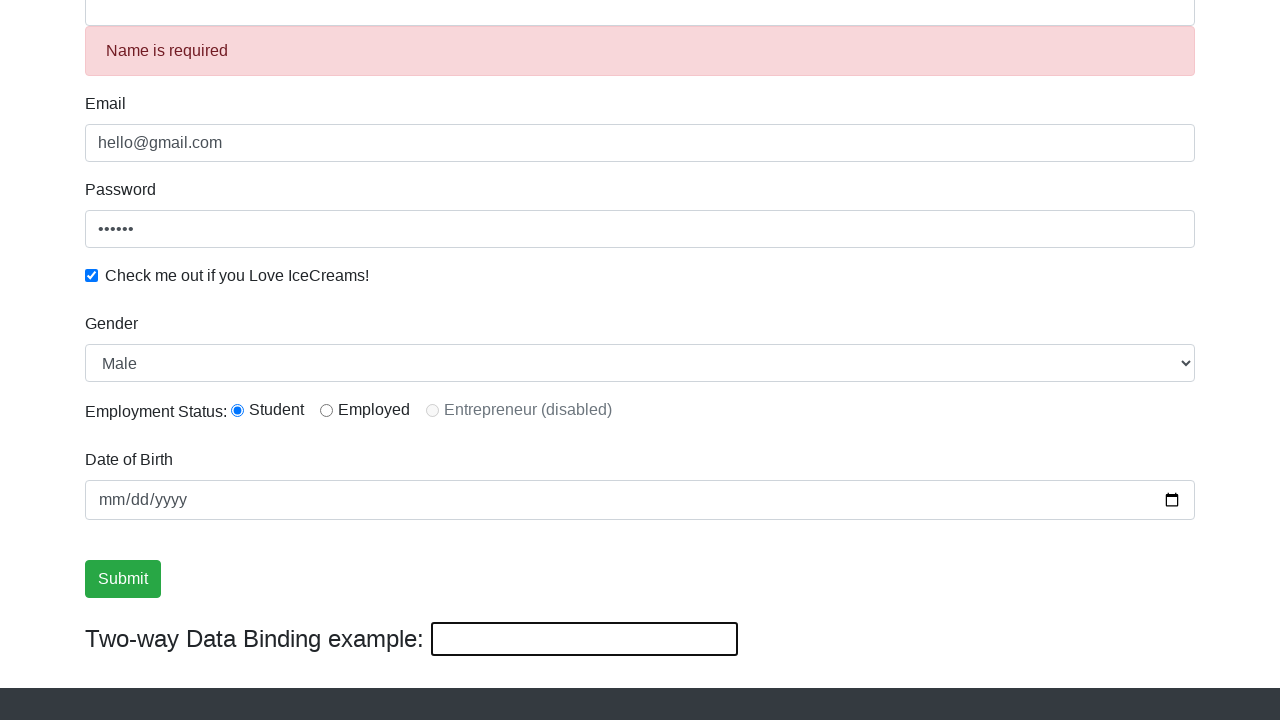